Tests date of birth selection using dropdown menus by selecting day, month, and year values from combo date picker dropdowns

Starting URL: https://vitalets.github.io/combodate/

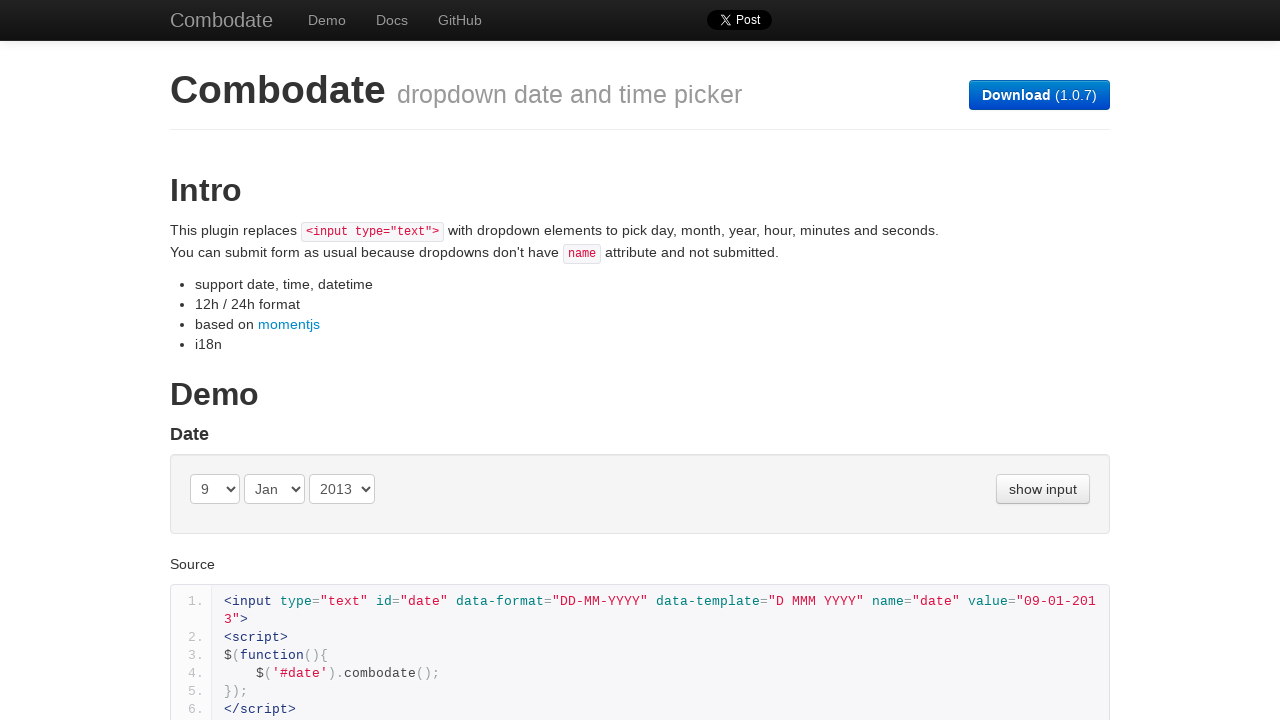

Selected day '25' from first day dropdown on (//select[@class='day '])[1]
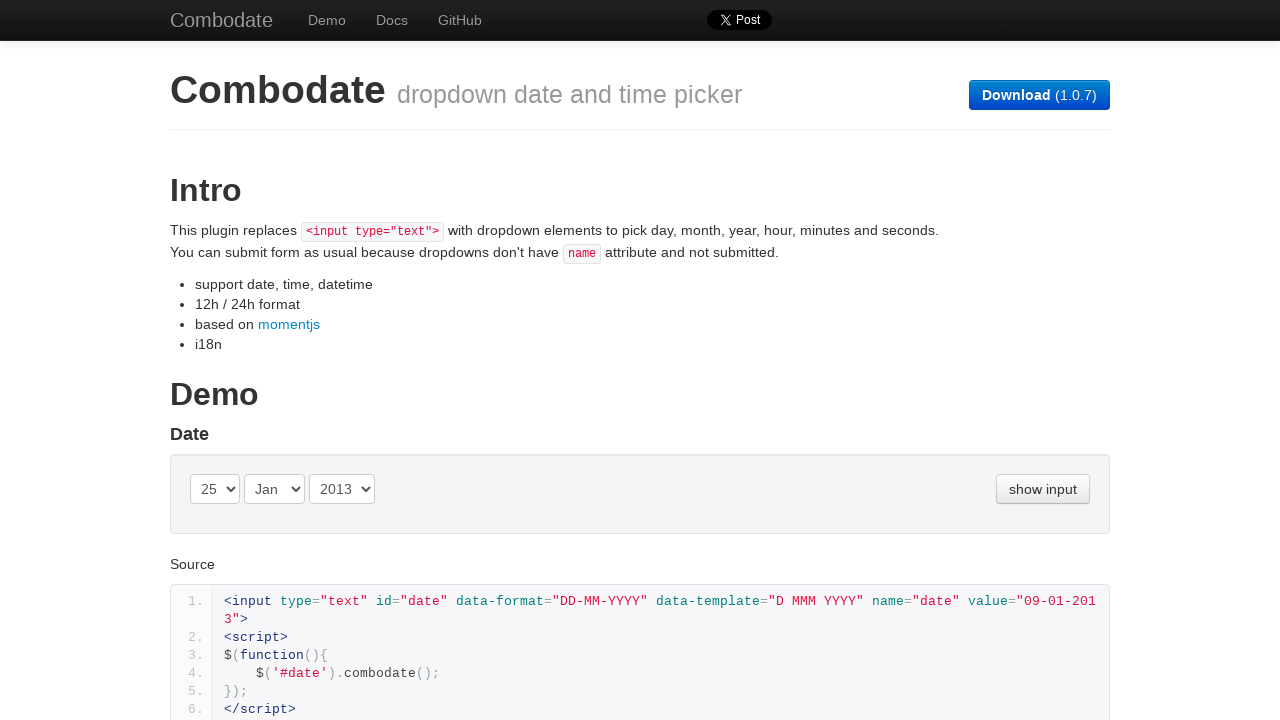

Selected month April (index 4) from first month dropdown on (//select[@class='month '])[1]
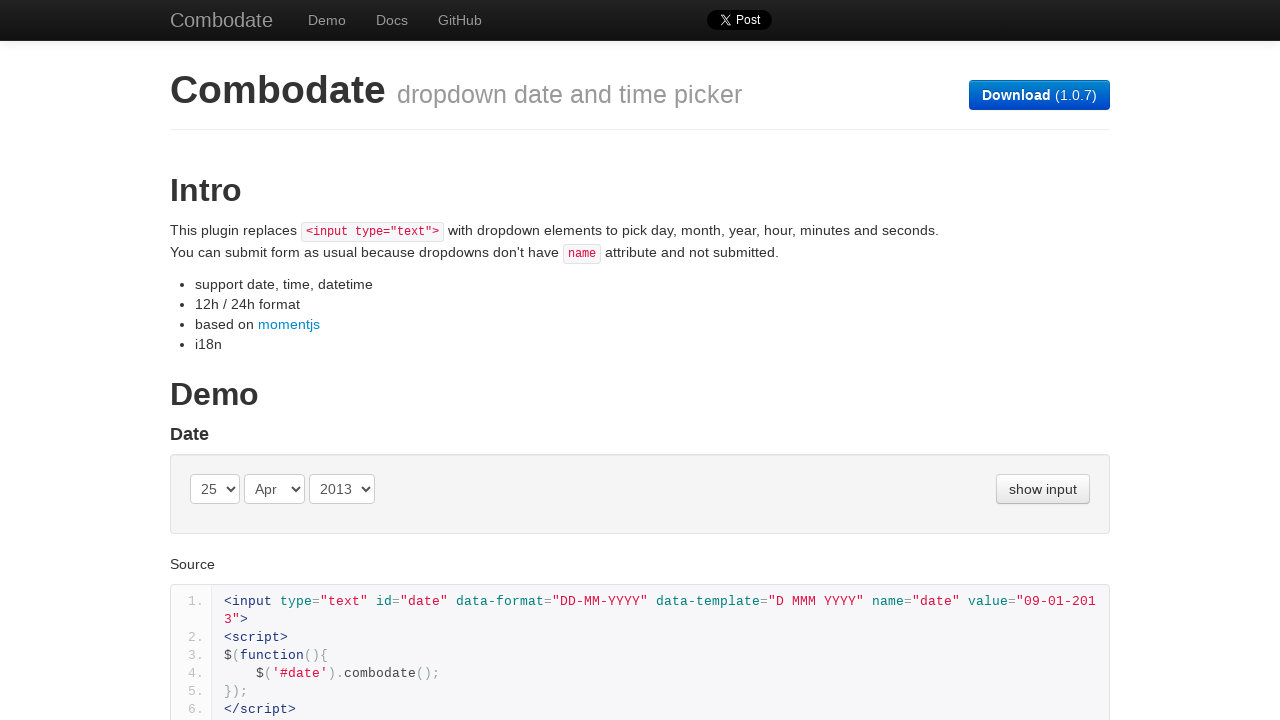

Selected year '1985' from first year dropdown on (//select[@class='year '])[1]
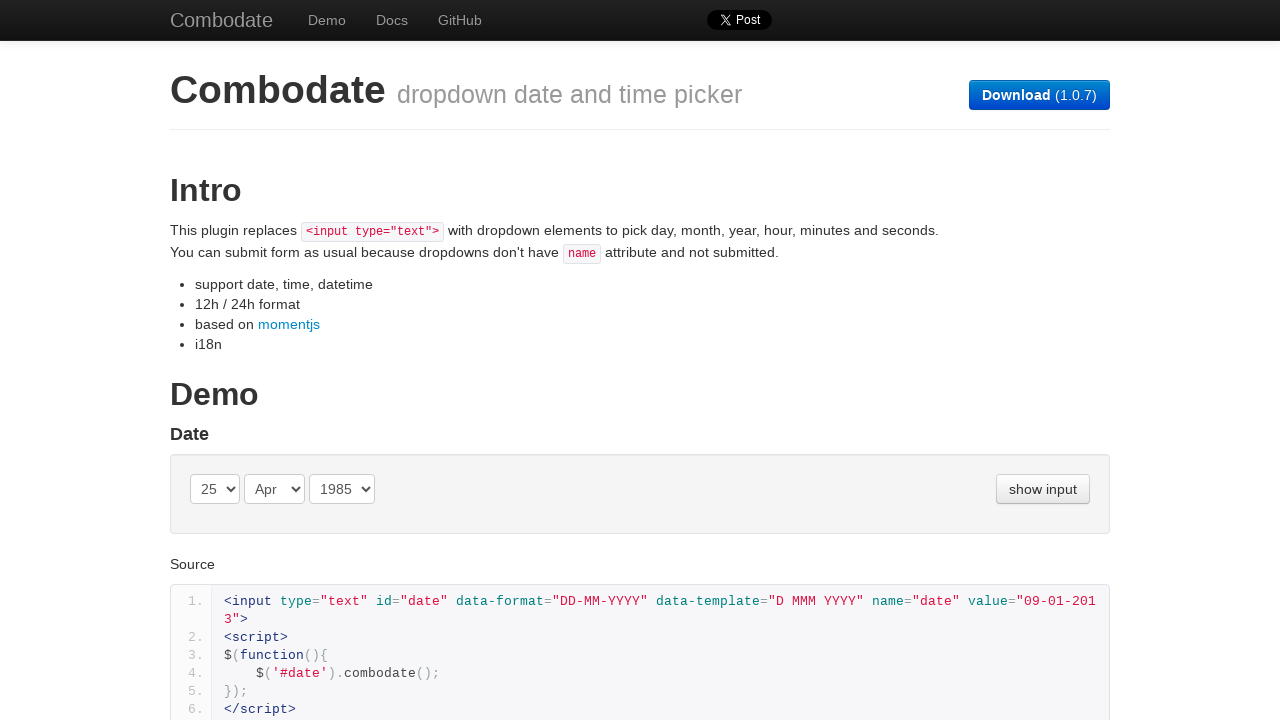

Waited 1000ms for selection to register
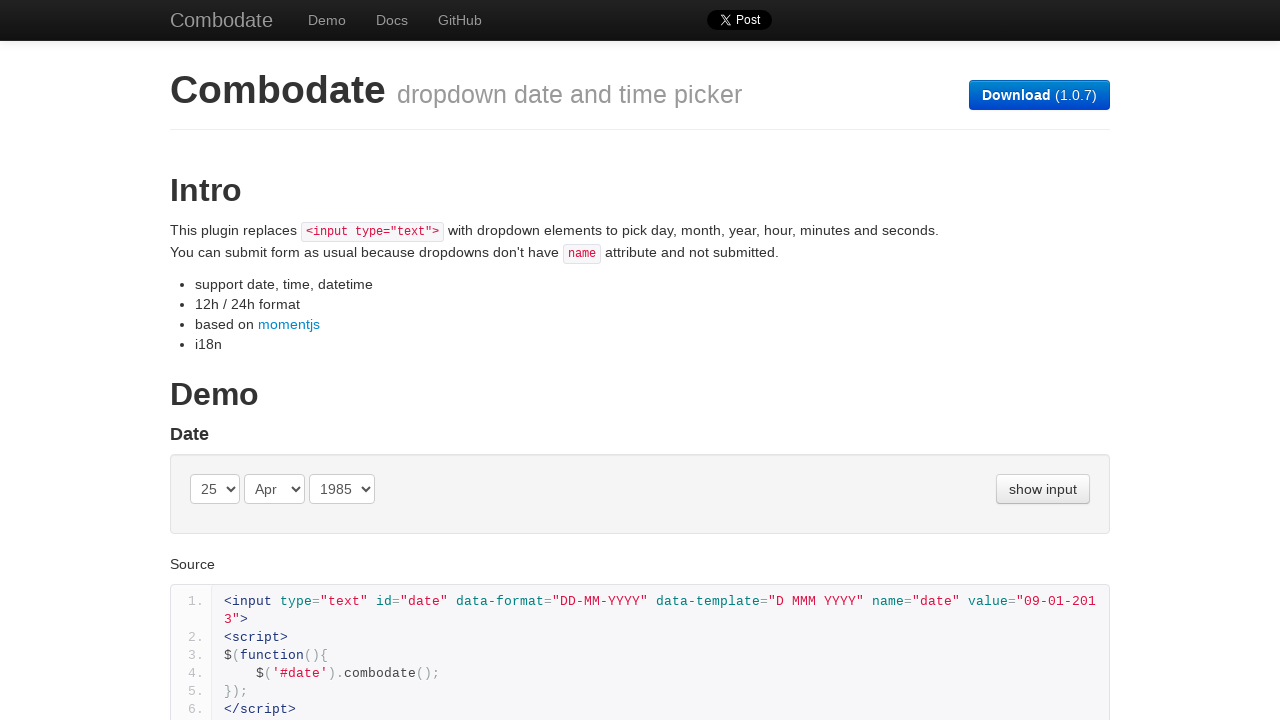

Located first day dropdown element
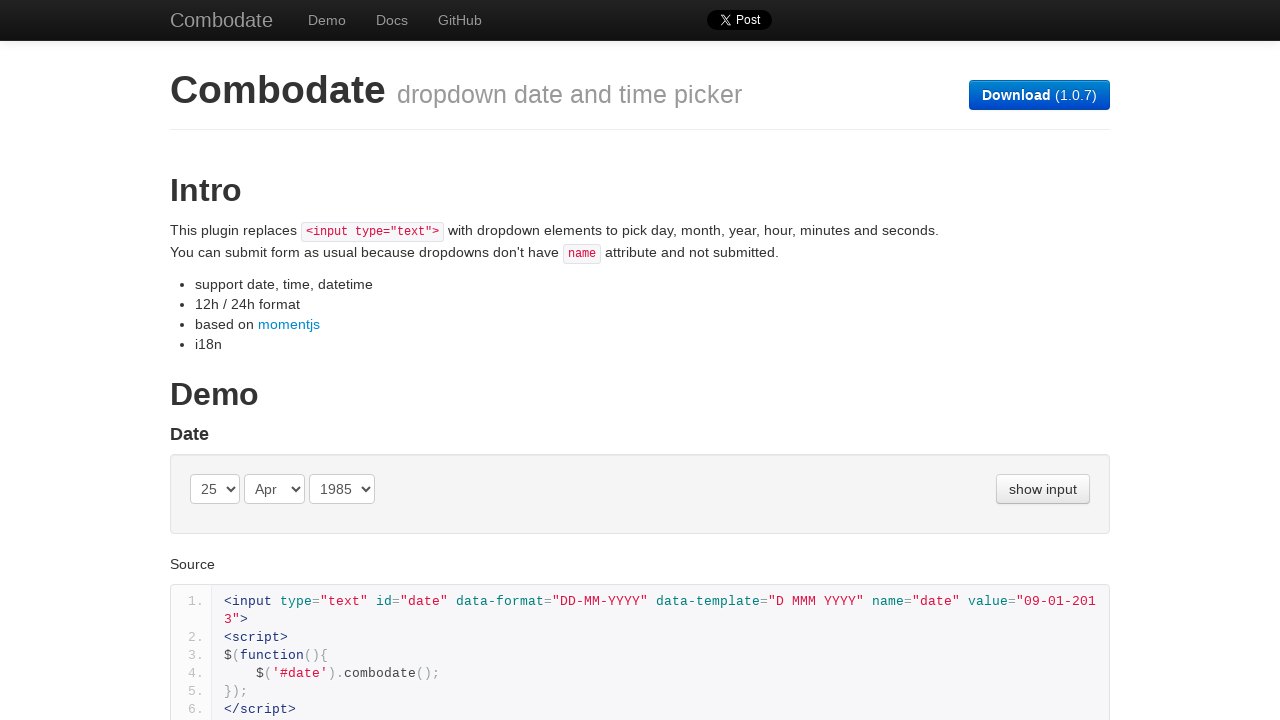

Selected day '23' from first day dropdown on (//select[@class='day '])[1]
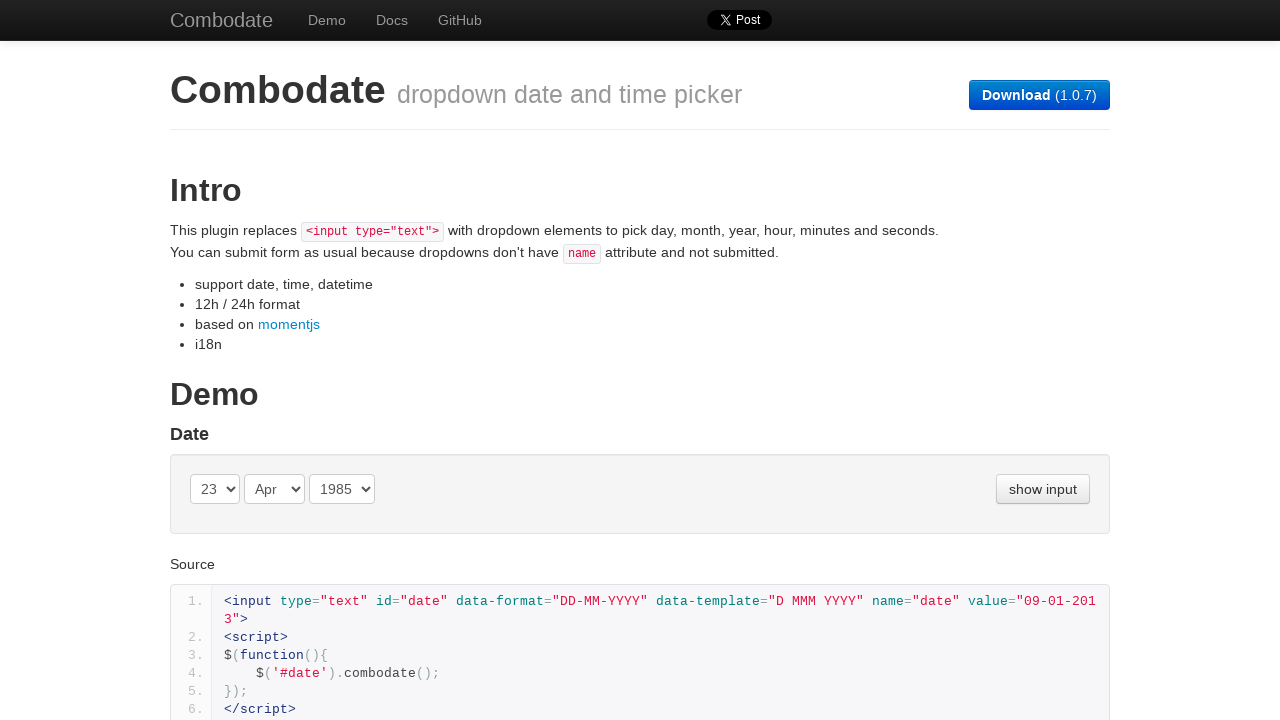

Waited 1000ms to verify selection was made
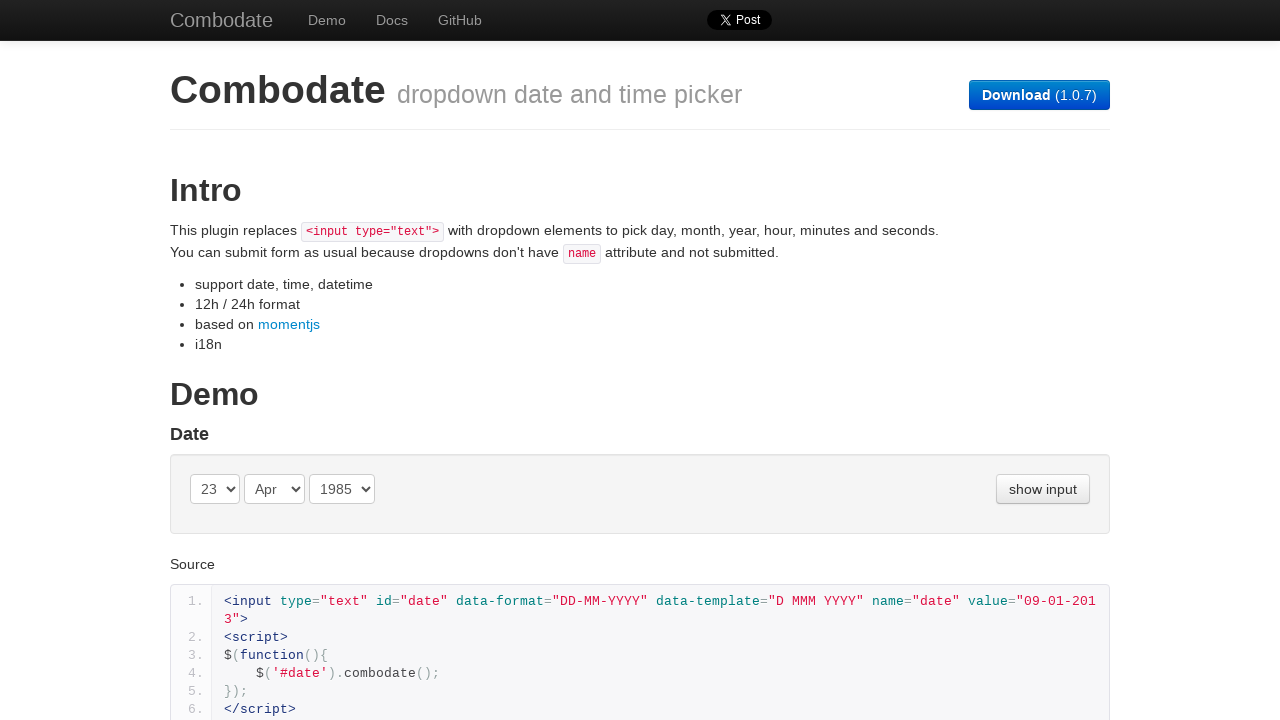

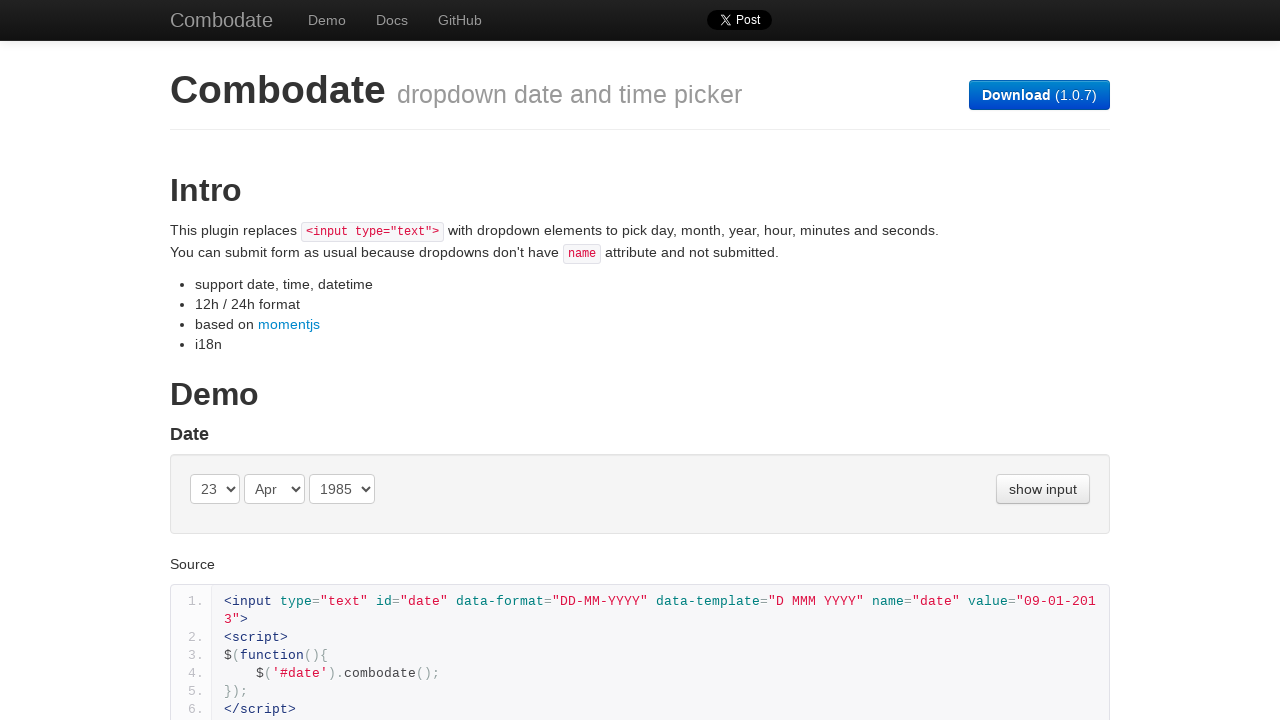